Tests form validation with US date format (MM/DD/YYYY), expecting date error

Starting URL: https://elenarivero.github.io/ejercicio3/index.html

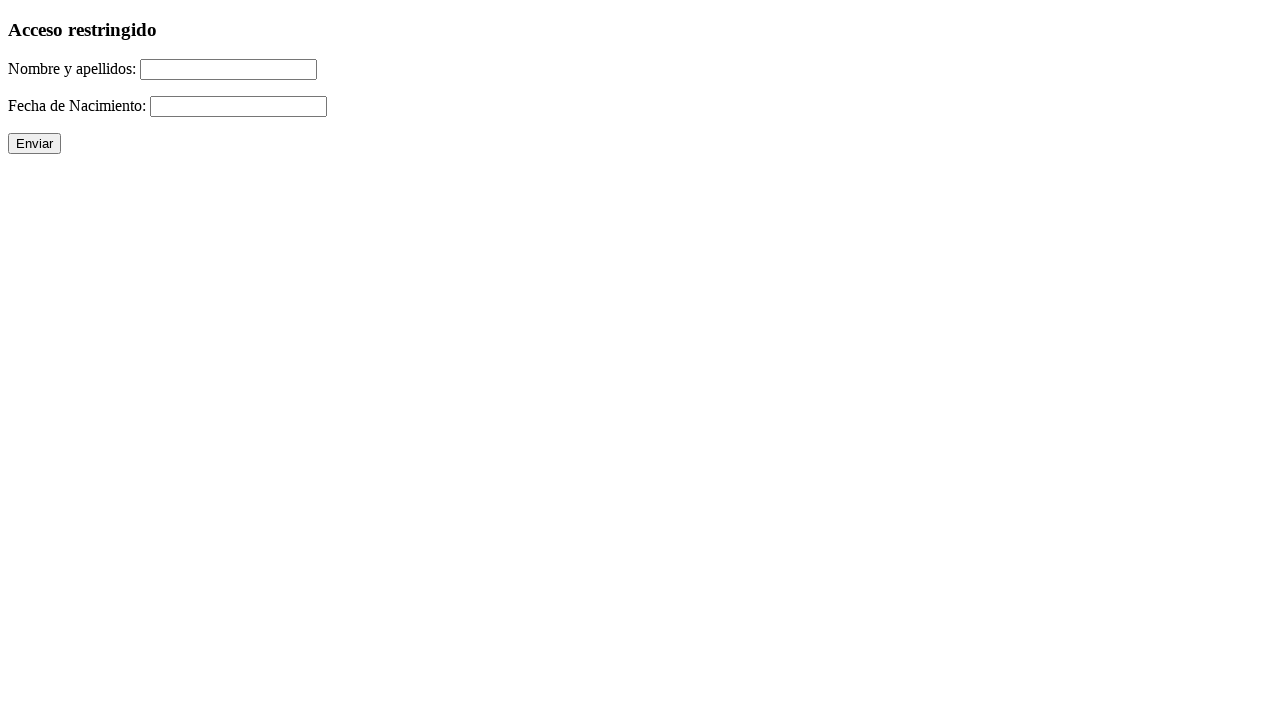

Filled name field with 'Jesus Garcia-Pereira' on #nomap
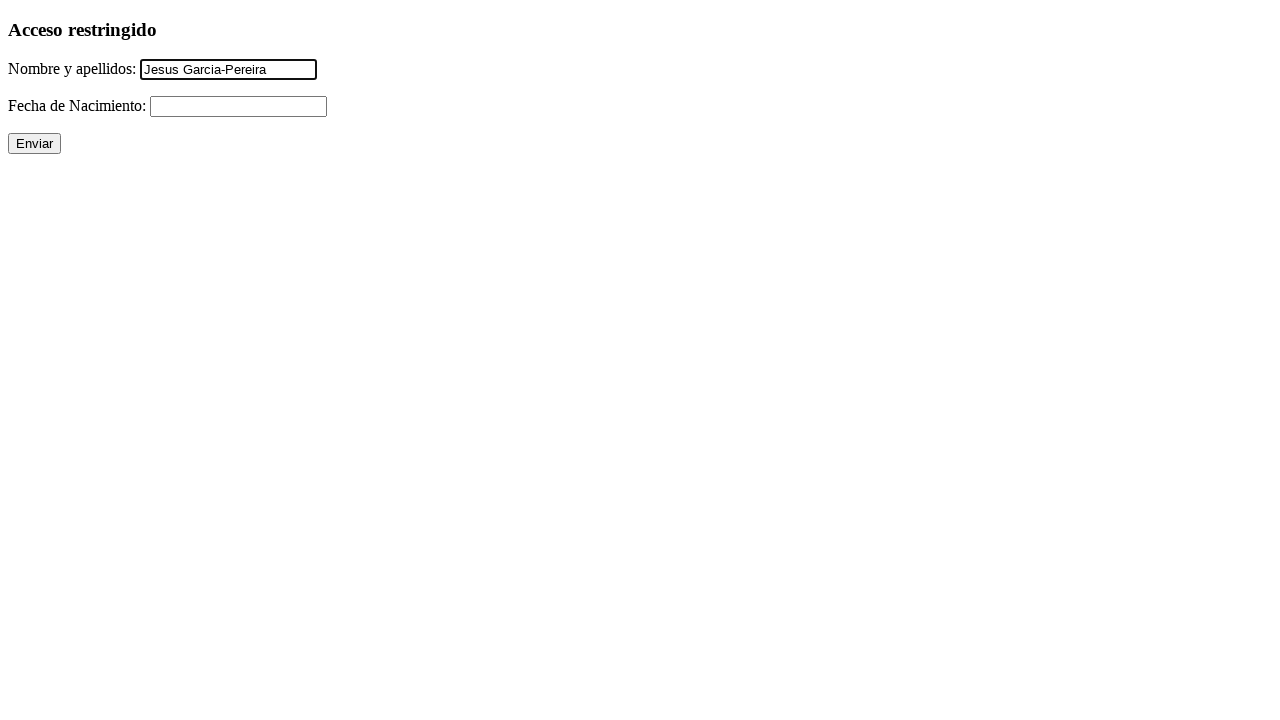

Filled date field with US format '07/21/1990' on #fecha
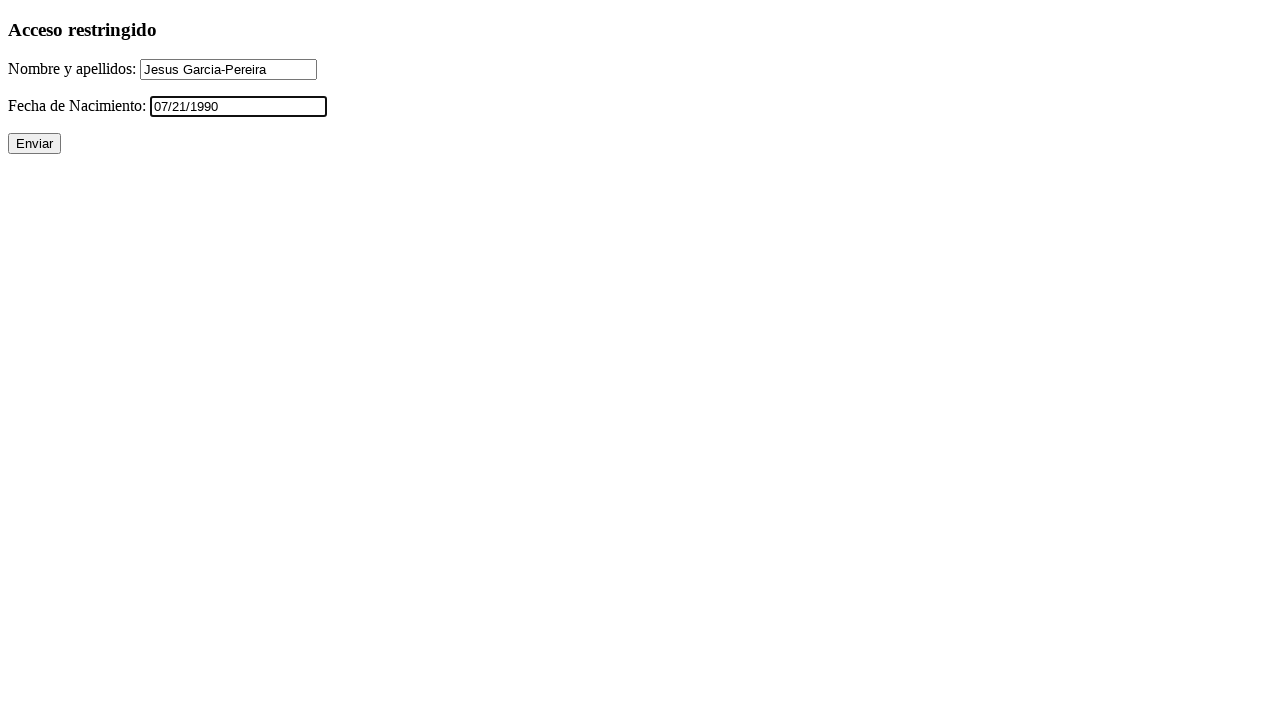

Clicked submit button (Enviar) at (34, 144) on input[value='Enviar']
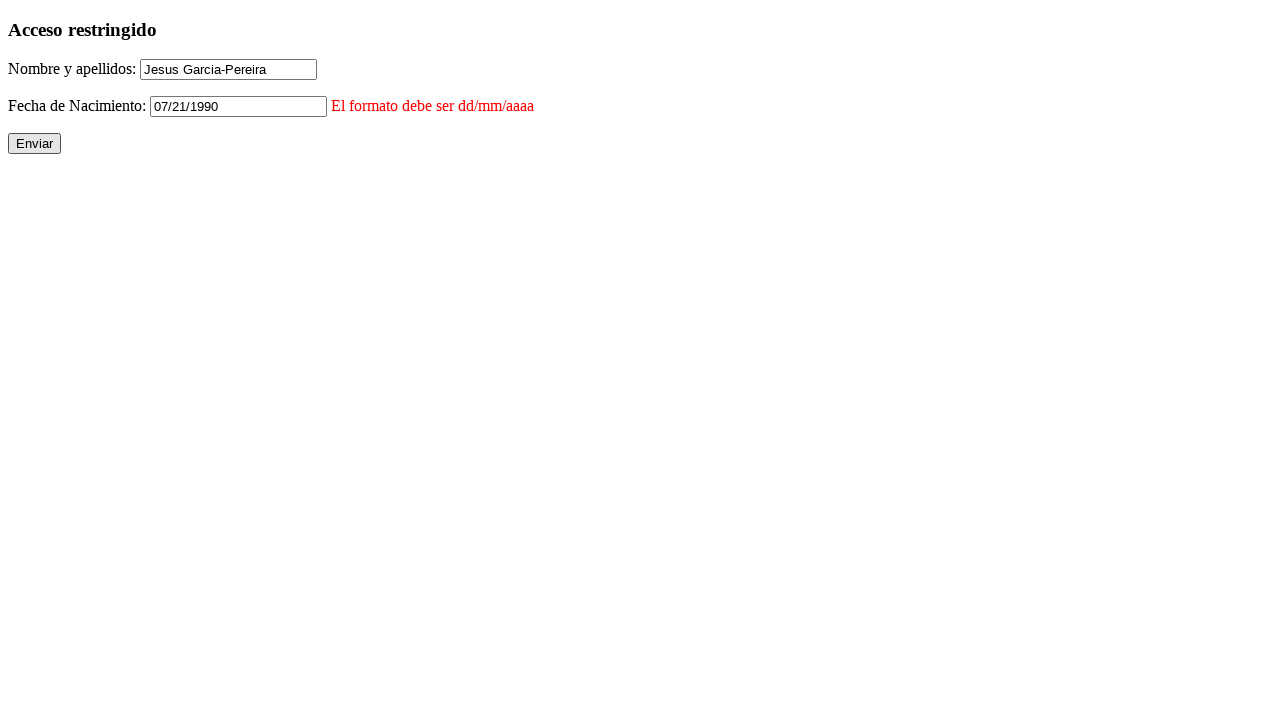

Date error message appeared as expected
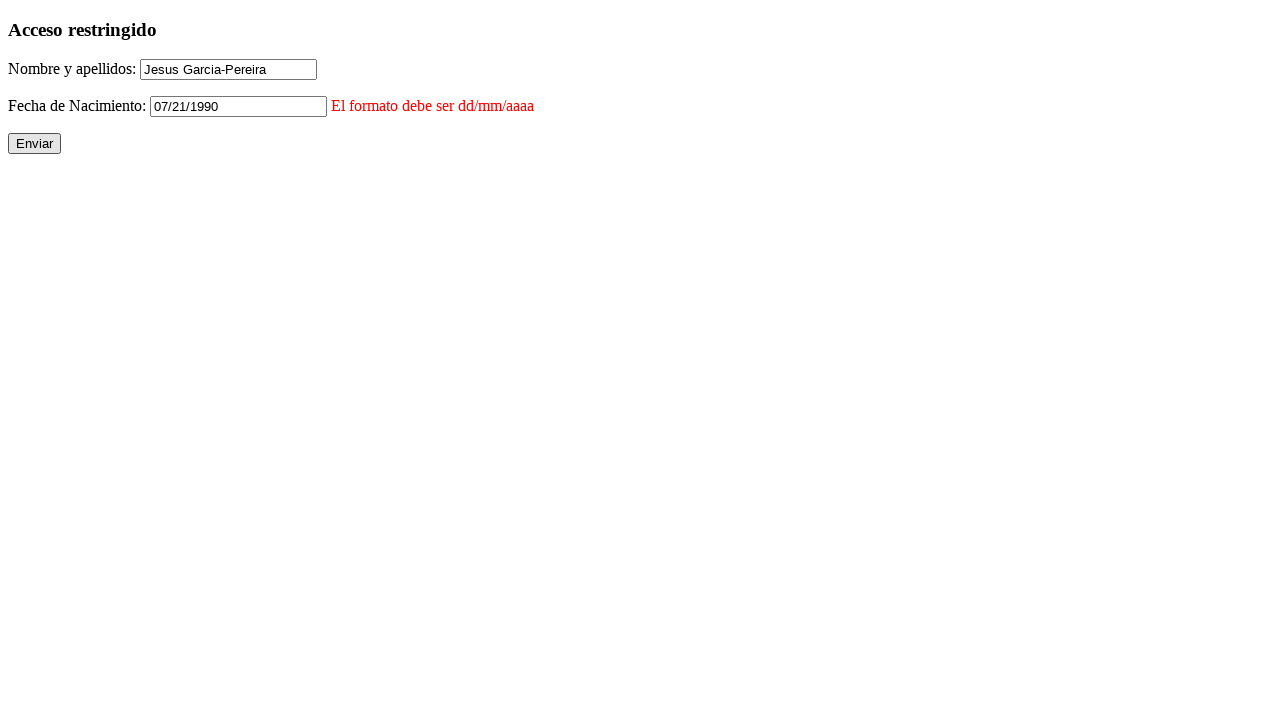

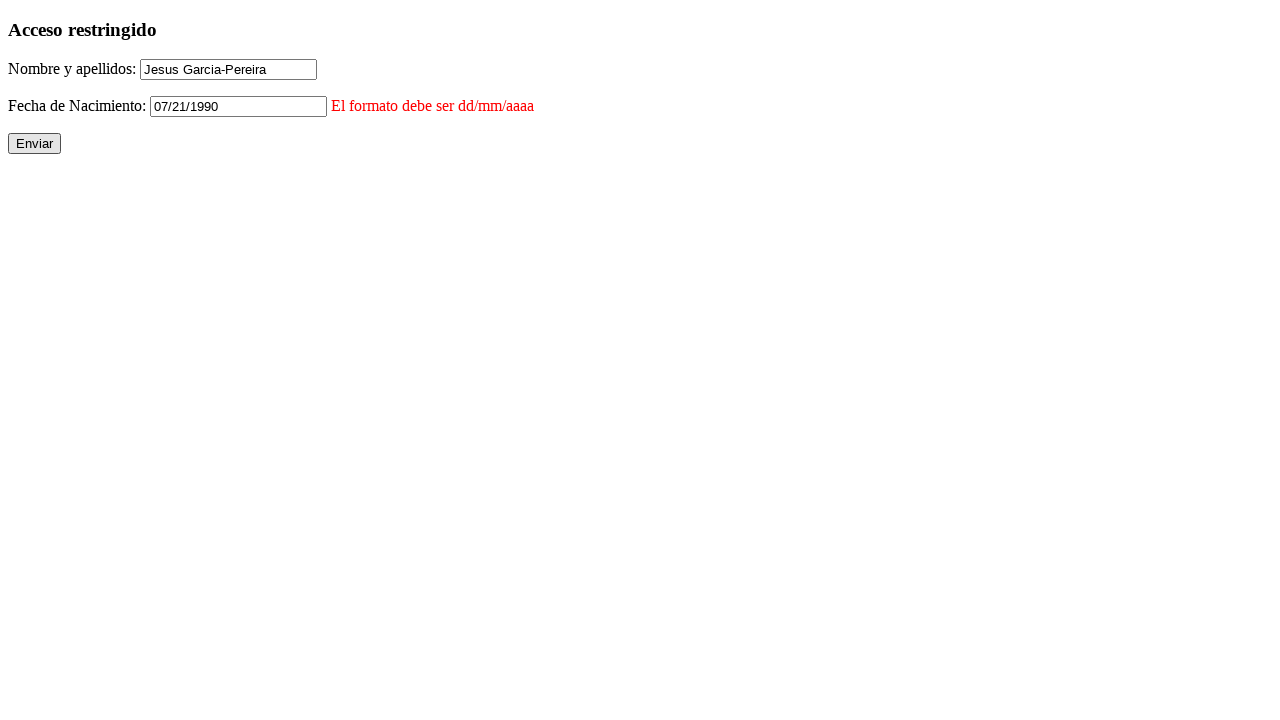